Tests date picker functionality by clicking on the date input field and verifying the calendar opens

Starting URL: https://demo.automationtesting.in/Datepicker.html

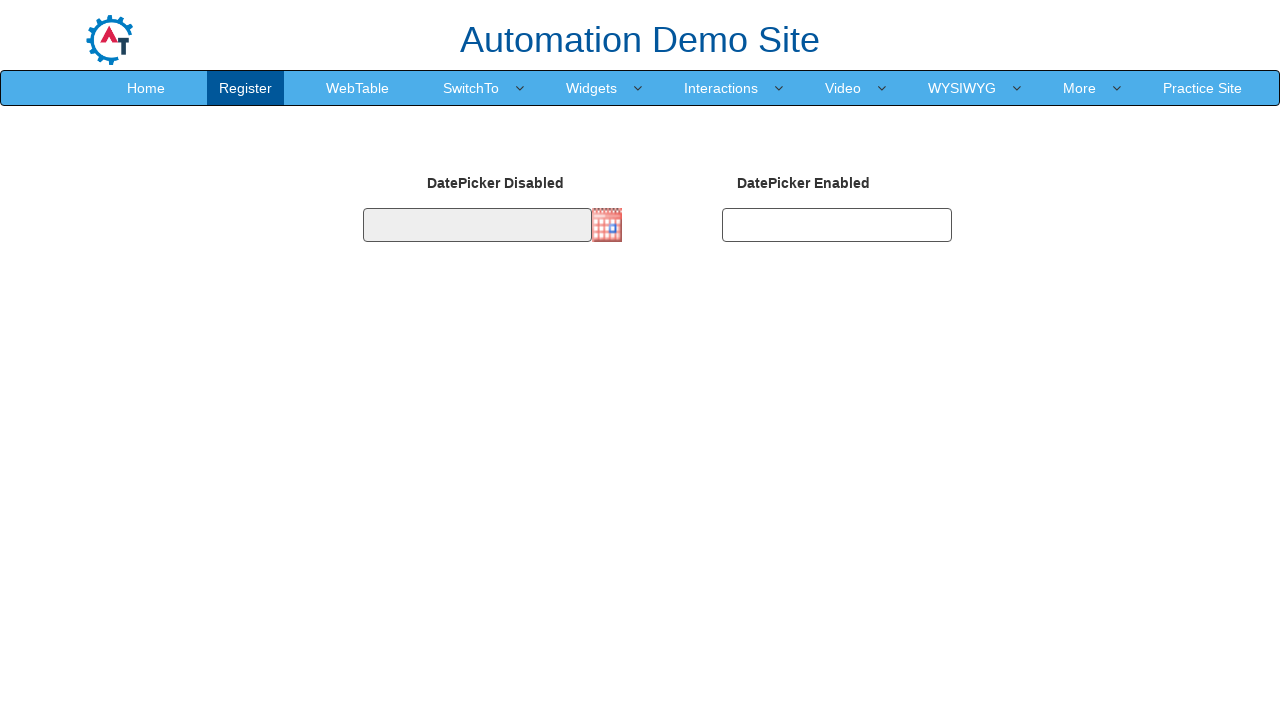

Clicked on date picker input field to open calendar at (477, 225) on #datepicker1
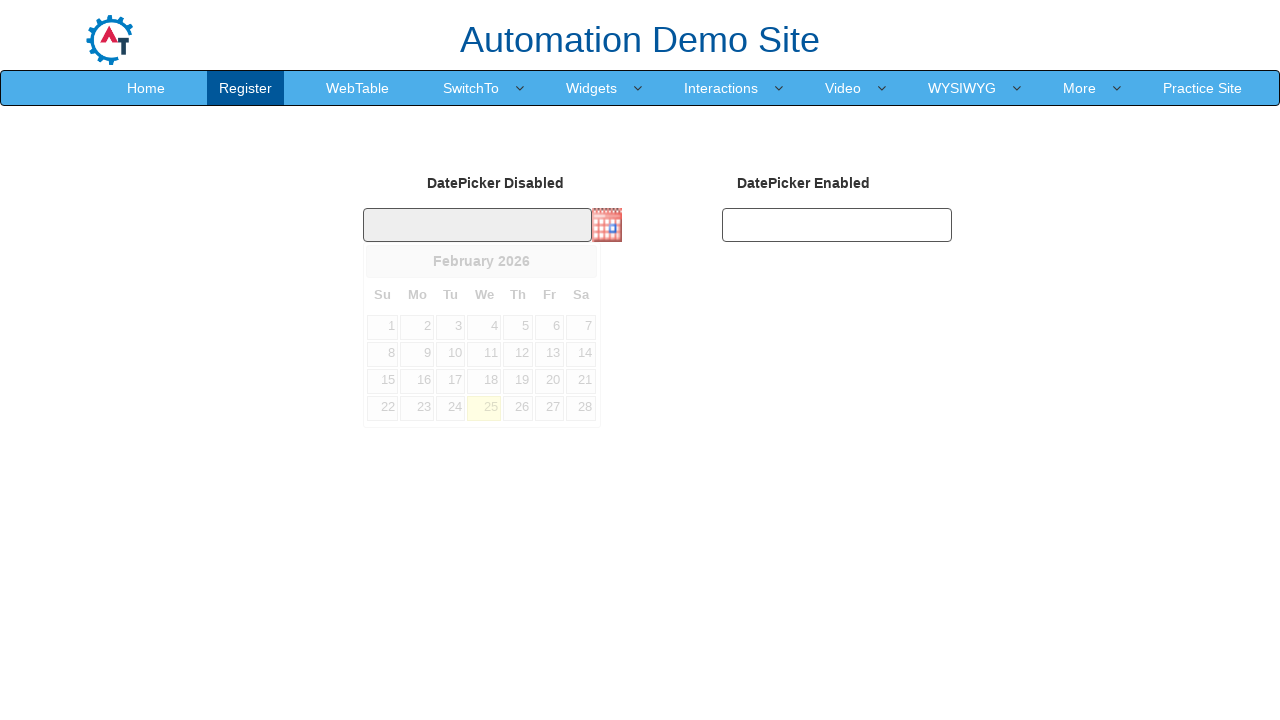

Calendar opened and title element became visible
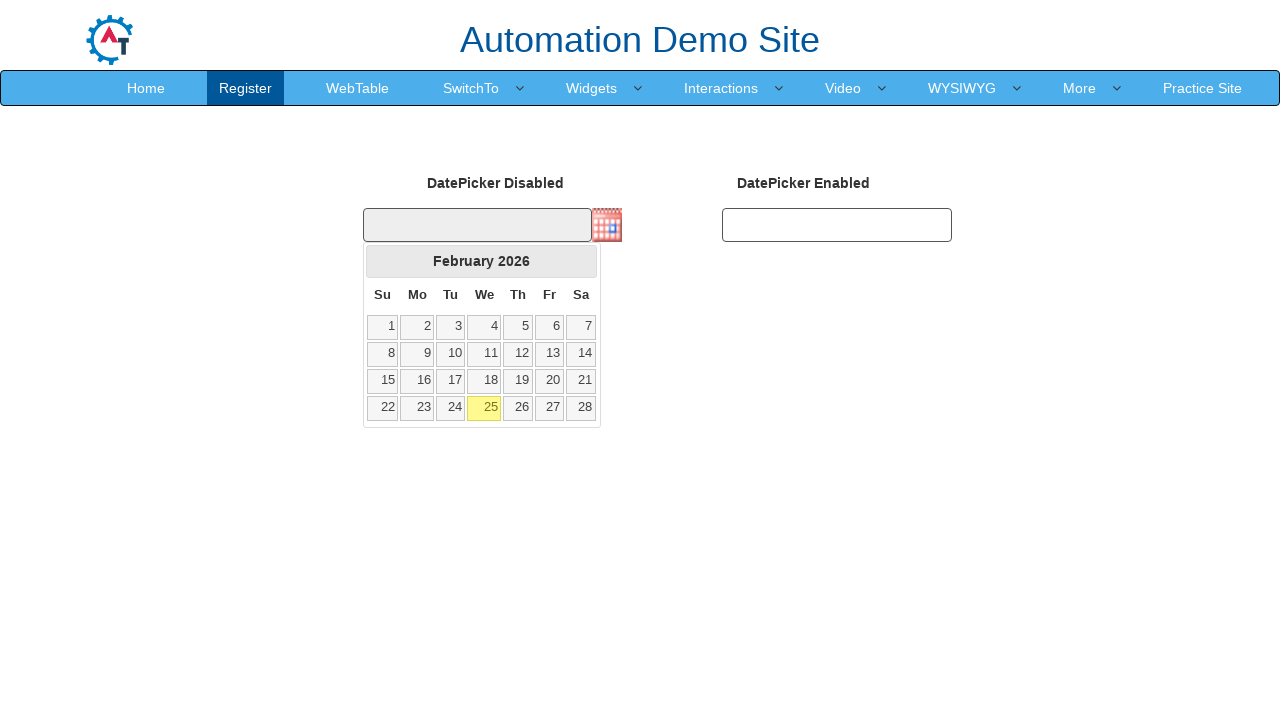

Retrieved calendar title: February 2026
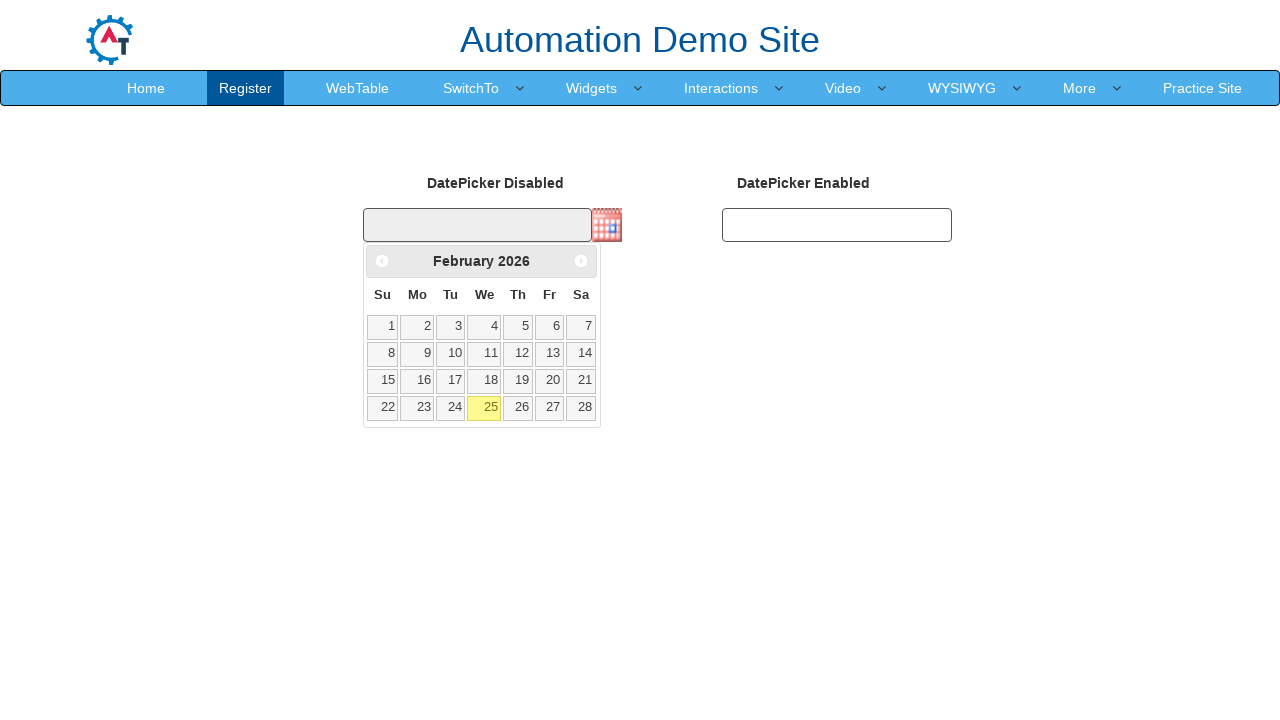

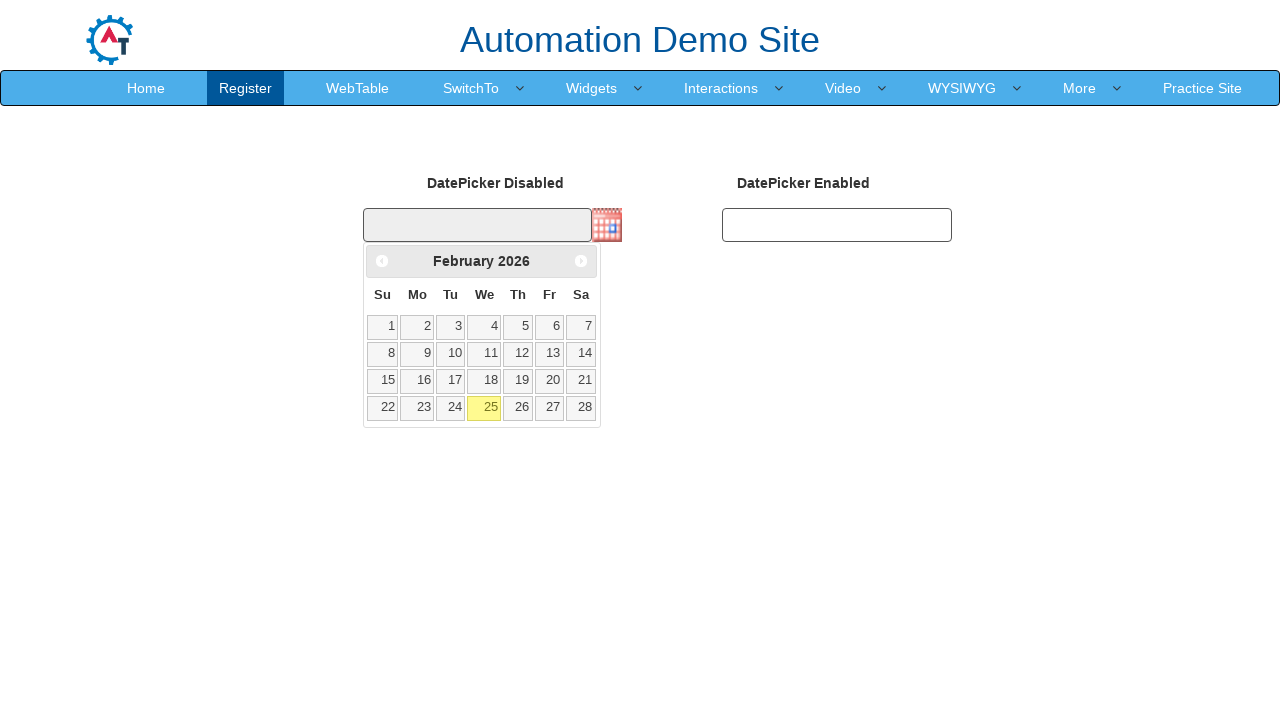